Automates flight booking on BlazeDemo by selecting departure and destination cities, searching for flights, finding the flight with the lowest price, and selecting it.

Starting URL: https://blazedemo.com/

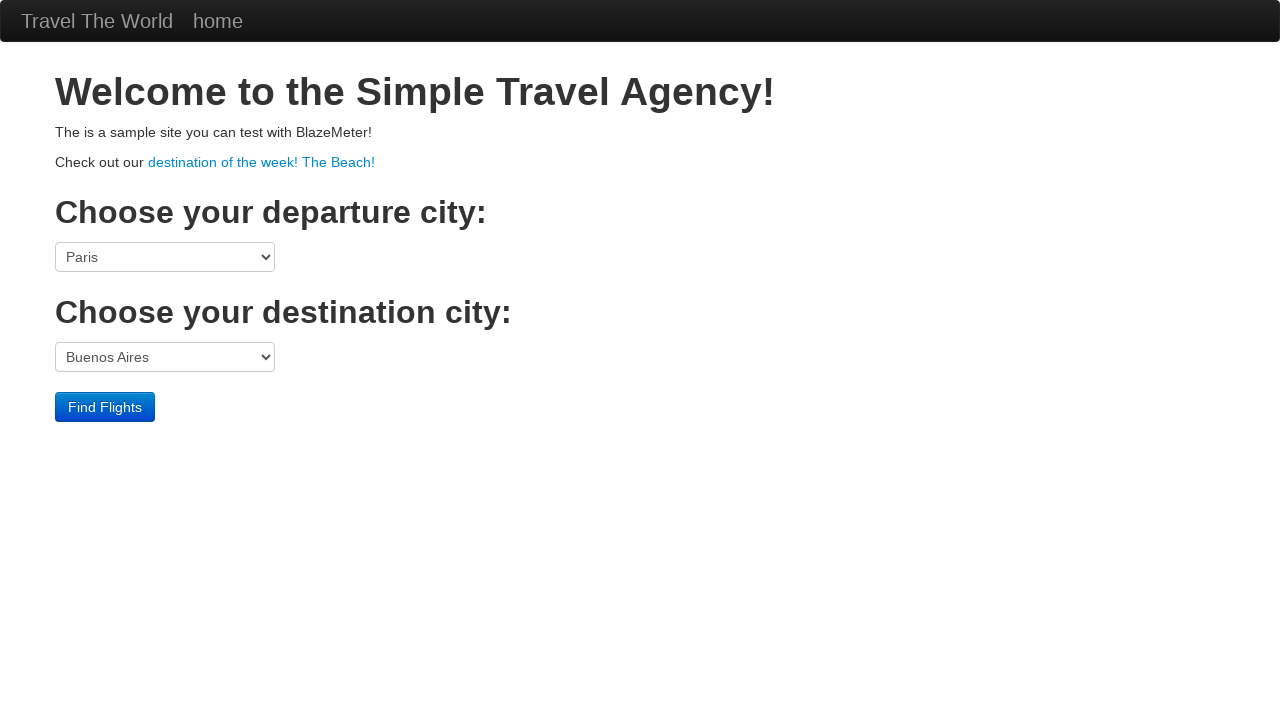

Selected Portland as departure city on select[name='fromPort']
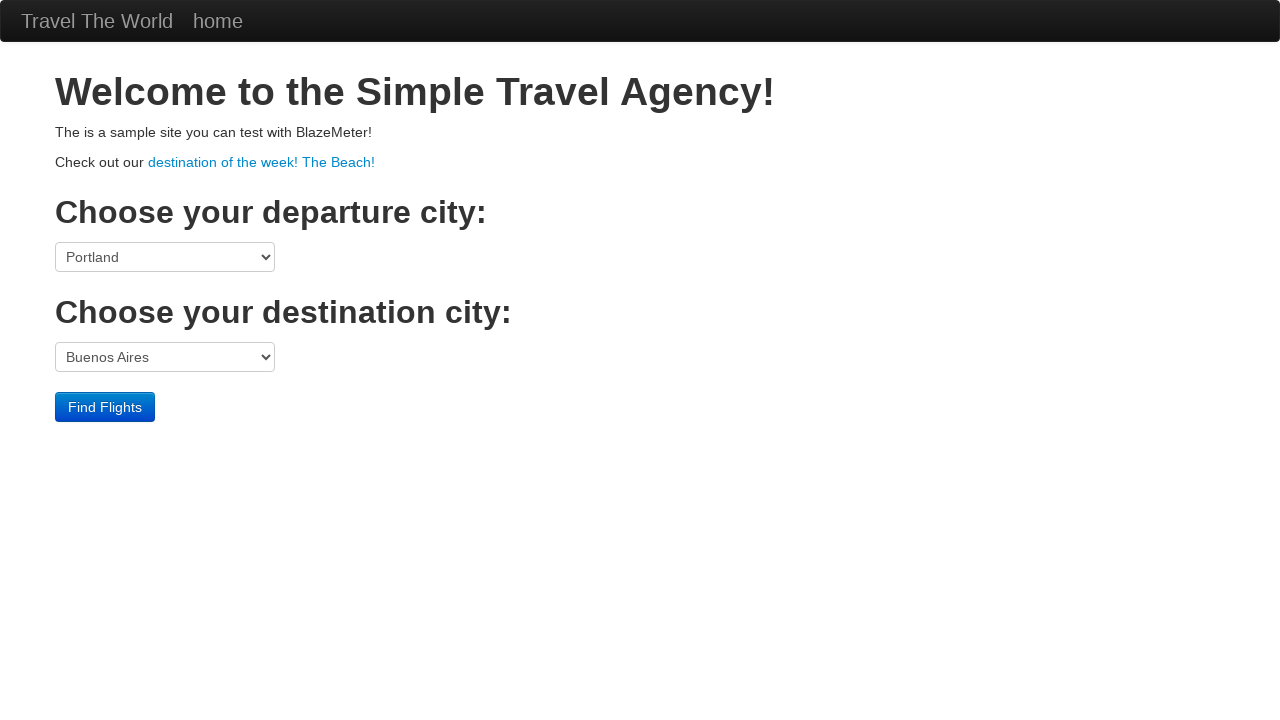

Selected New York as destination city on select[name='toPort']
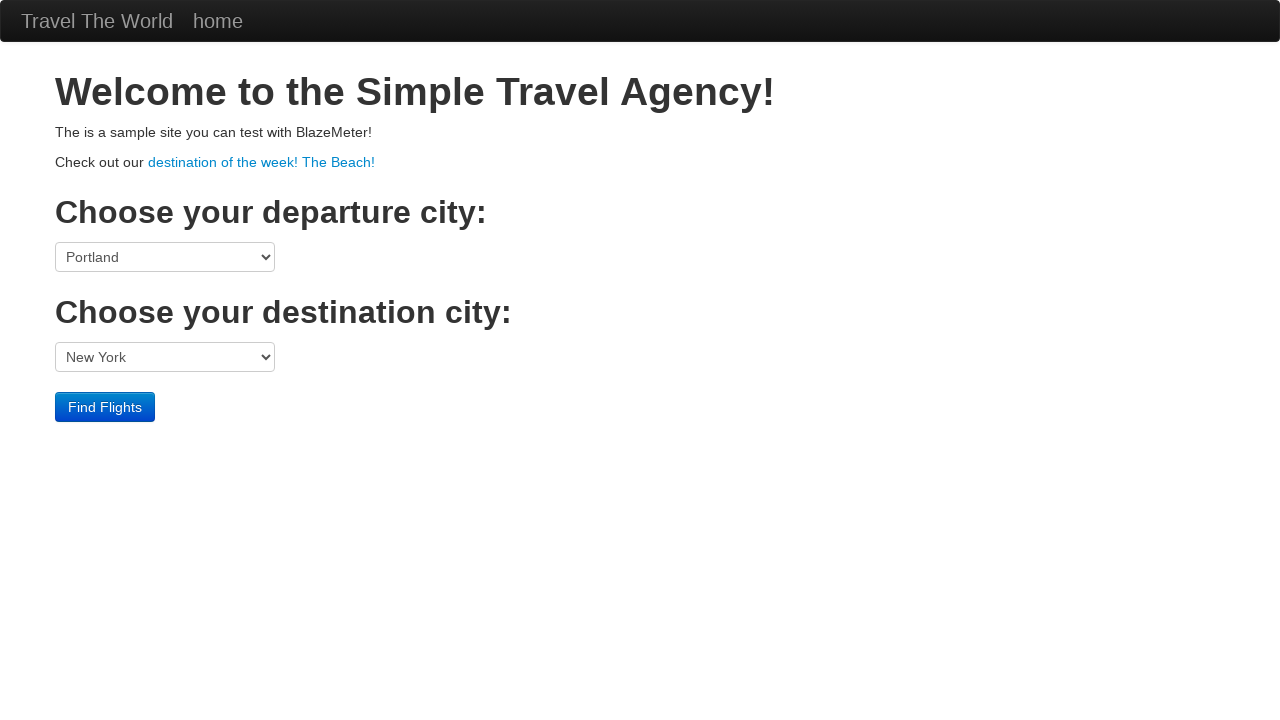

Clicked Find Flights button at (105, 407) on input[value='Find Flights']
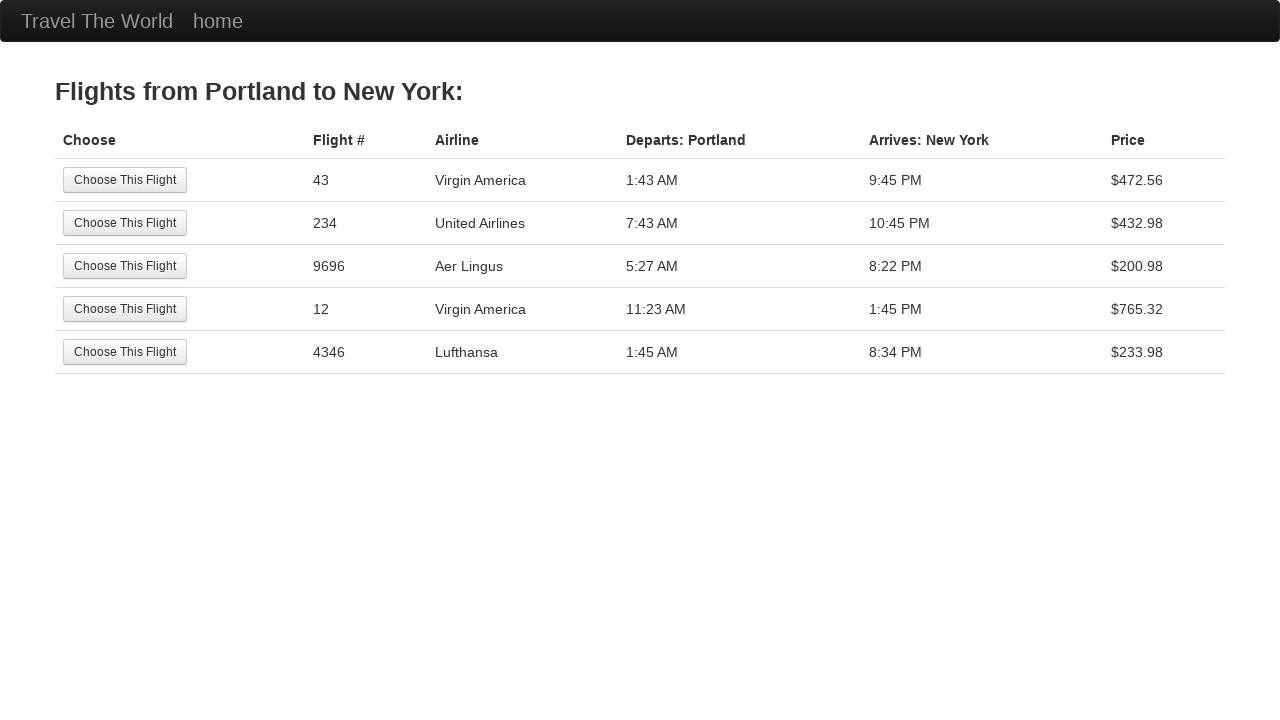

Flight results table loaded
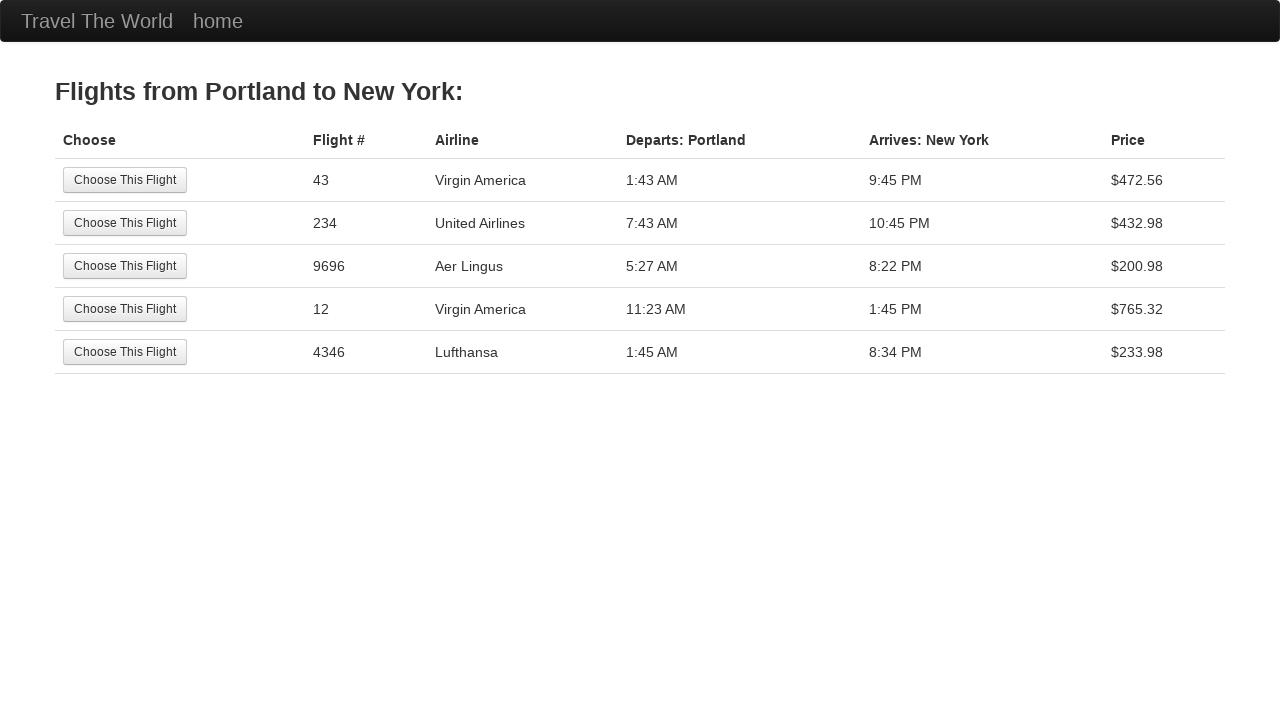

Found lowest priced flight at $200.98
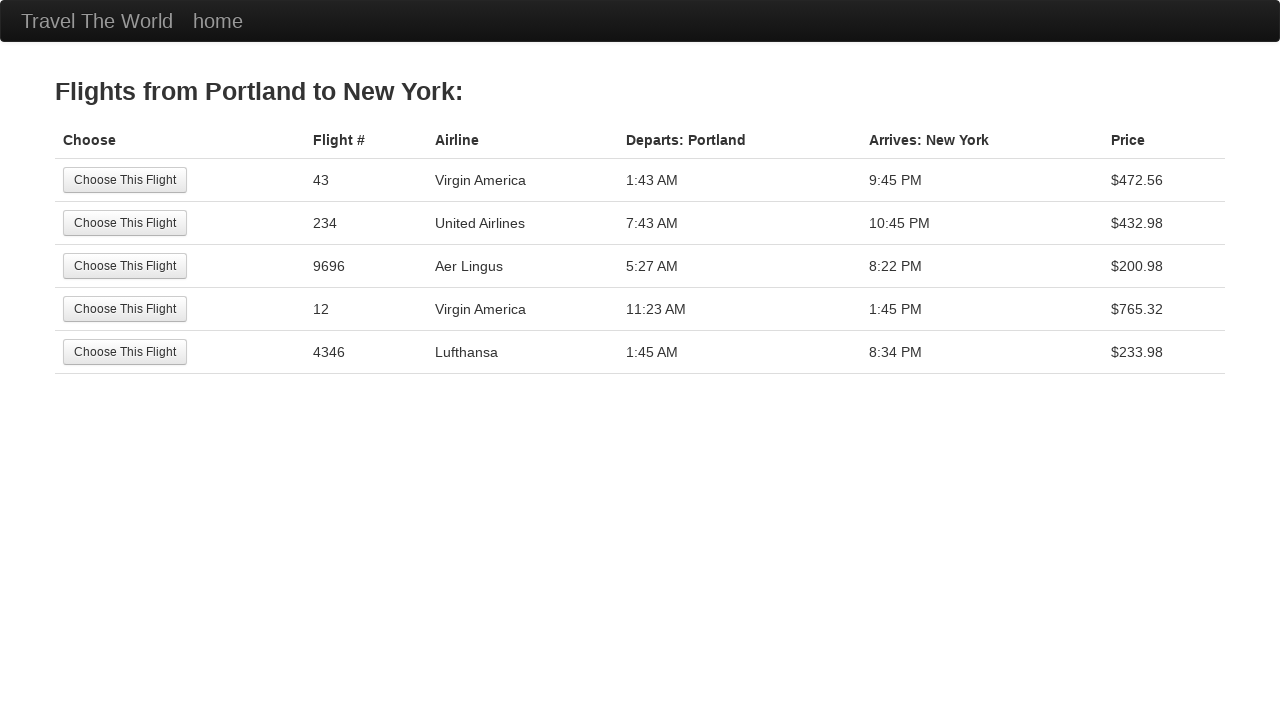

Clicked 'Choose This Flight' button for lowest priced flight at (125, 266) on xpath=//table[@class='table']//tr//td[1]/input >> nth=2
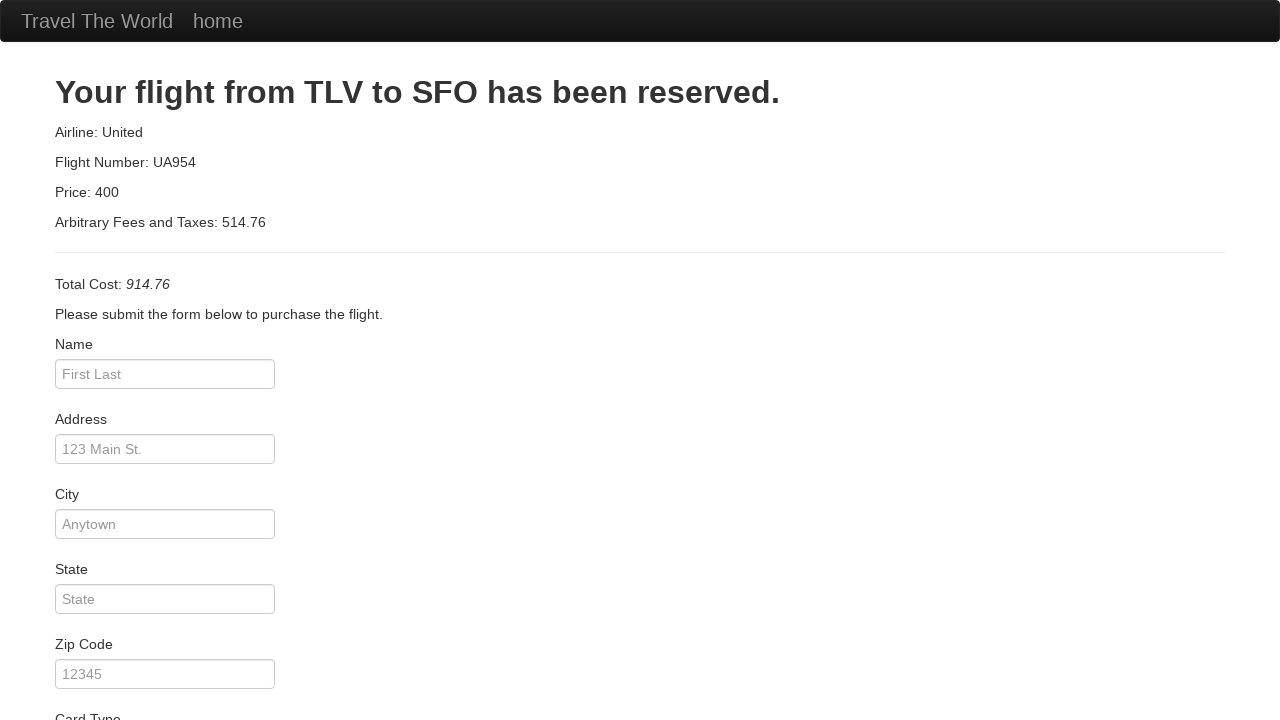

Flight booking confirmation page loaded
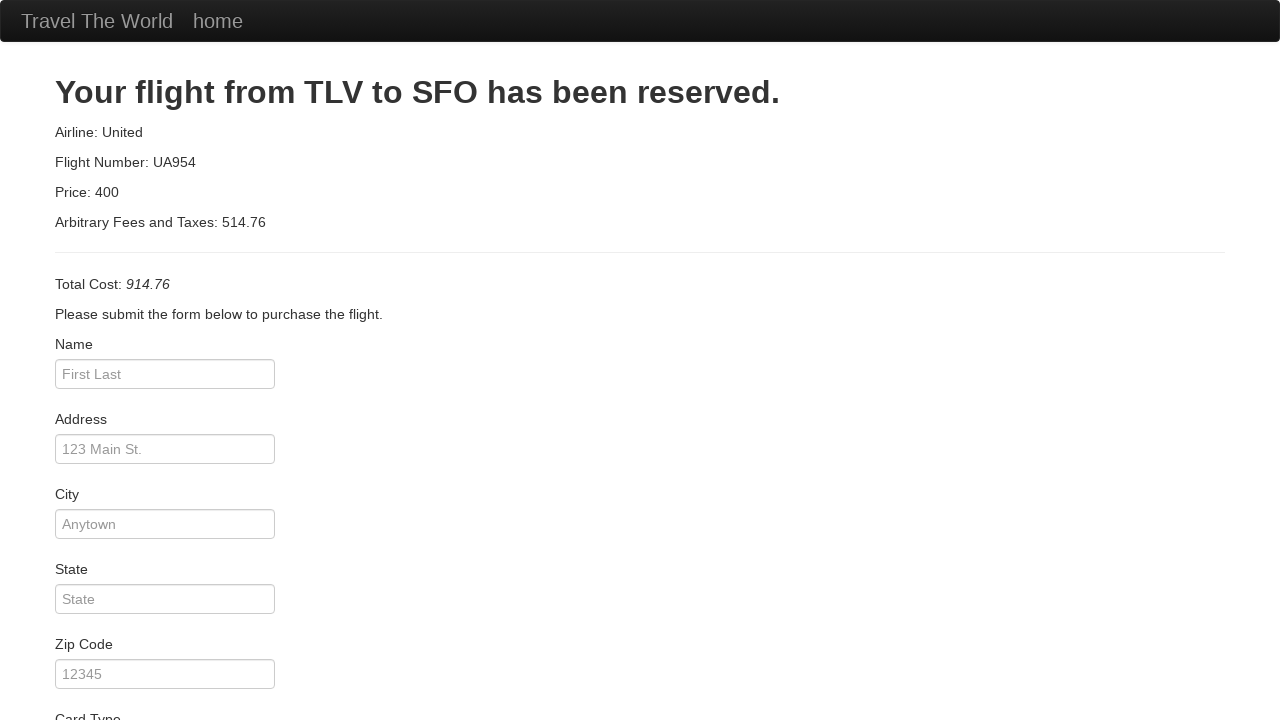

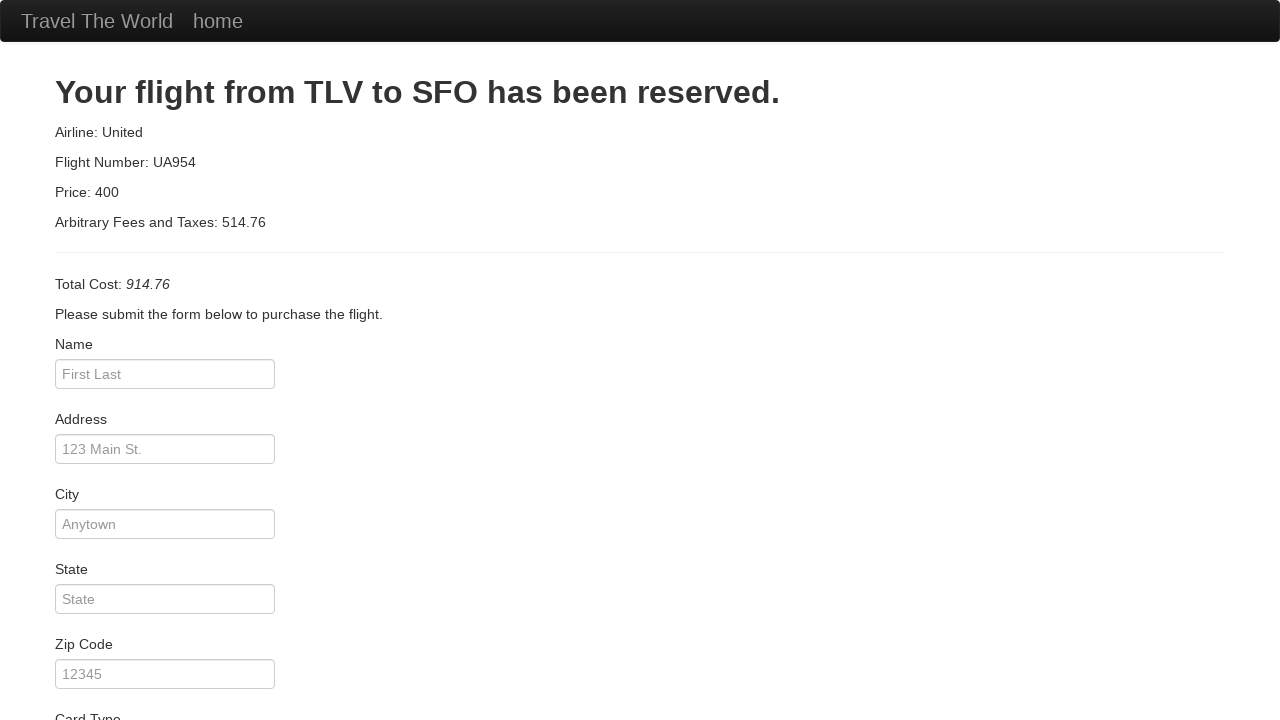